Verifies that the "Log In" button on the NextBaseCRM login page exists and has the correct text value "Log In".

Starting URL: https://login1.nextbasecrm.com/

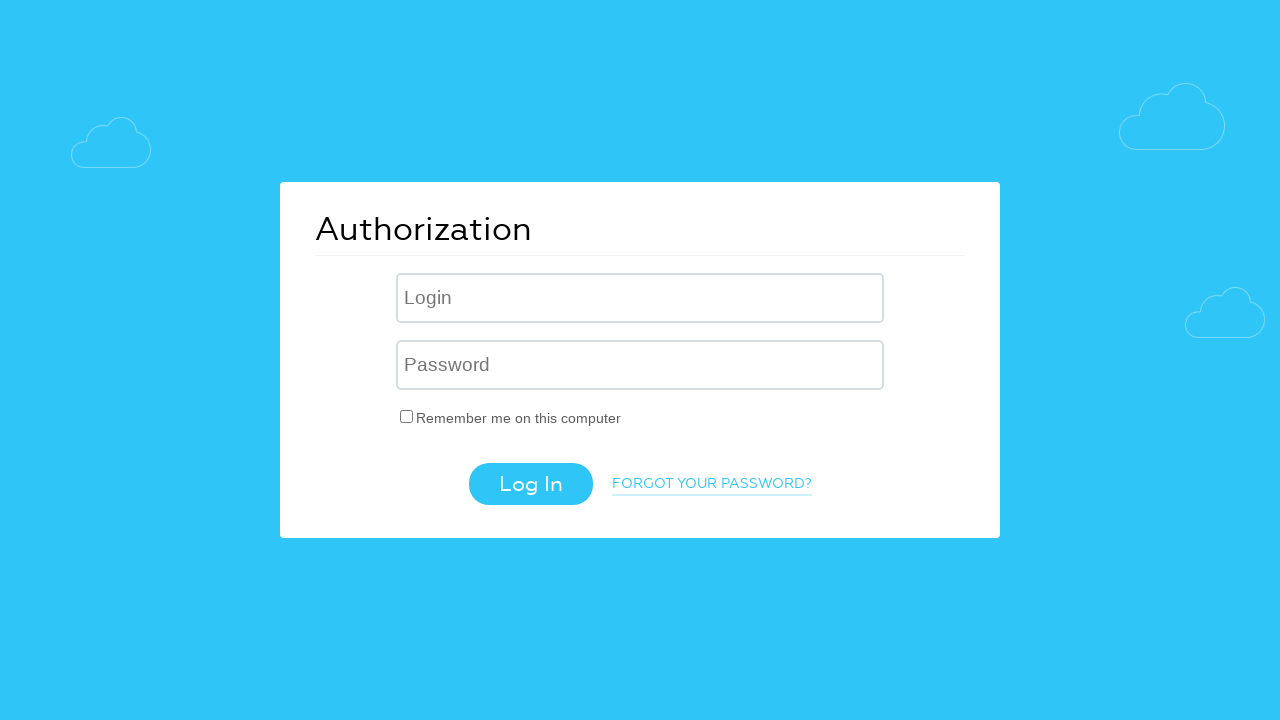

Located the Log In button using XPath selector
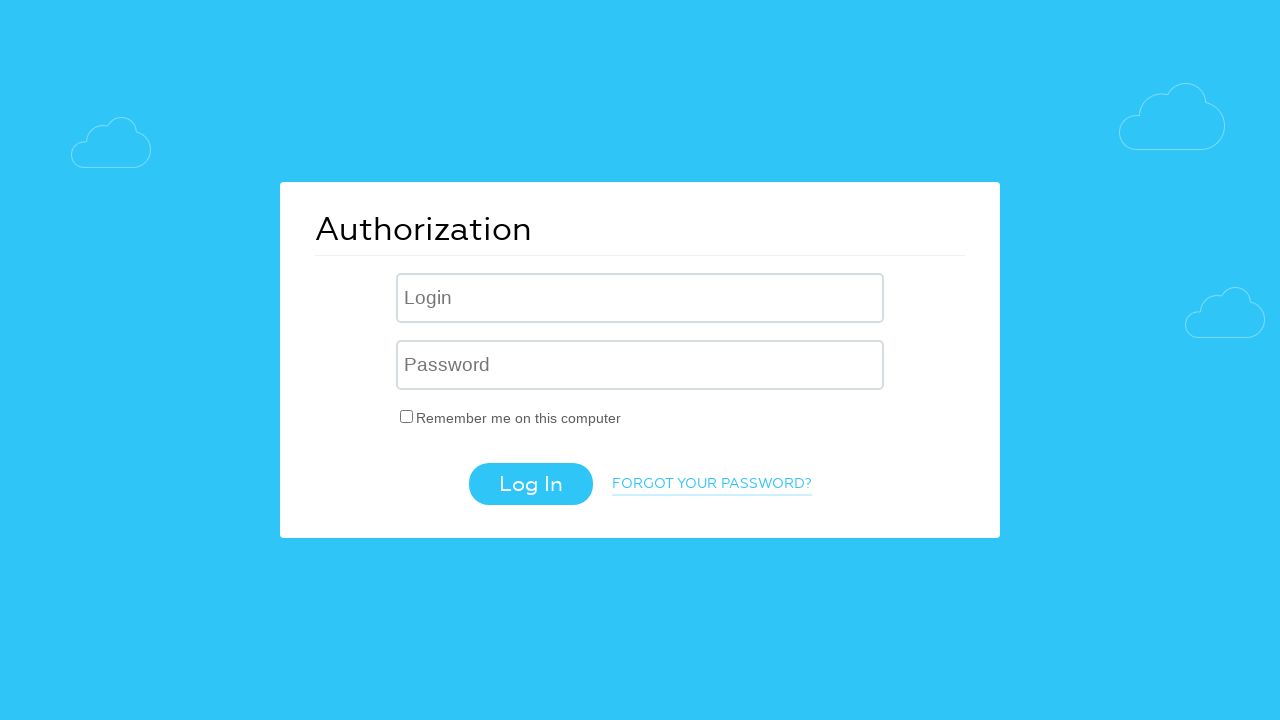

Verified that the Log In button is visible
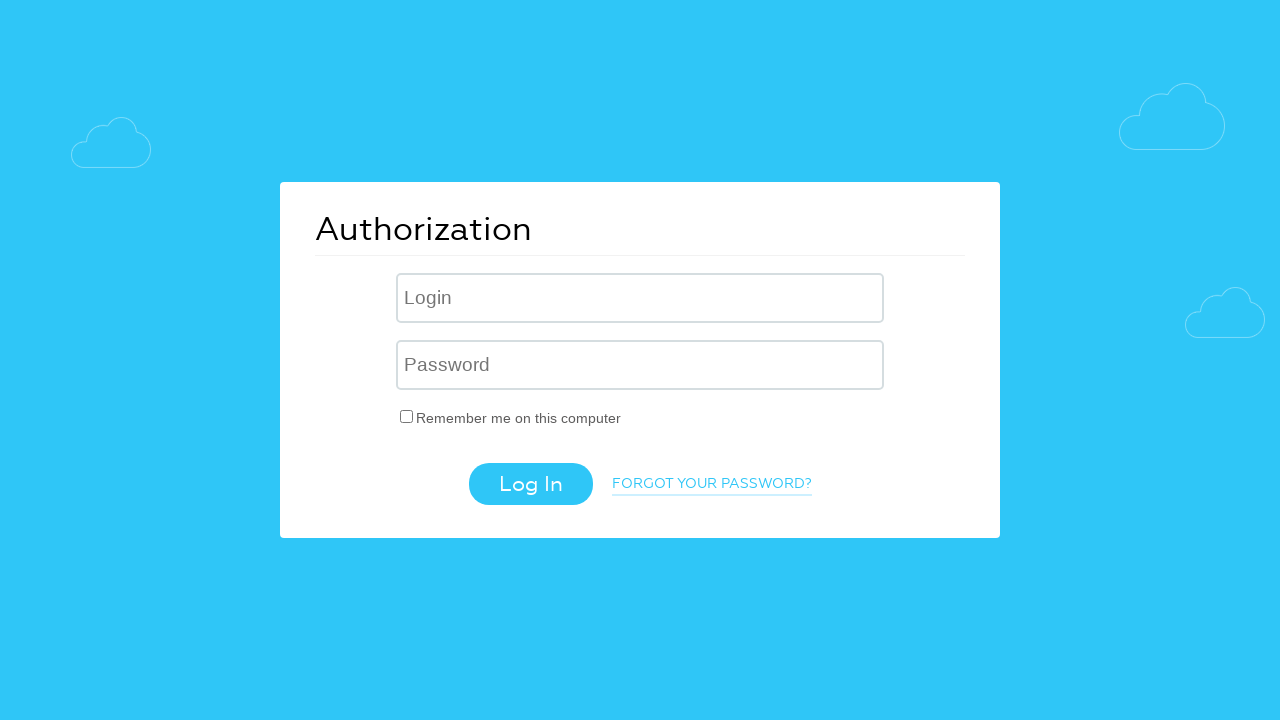

Retrieved the value attribute from the Log In button
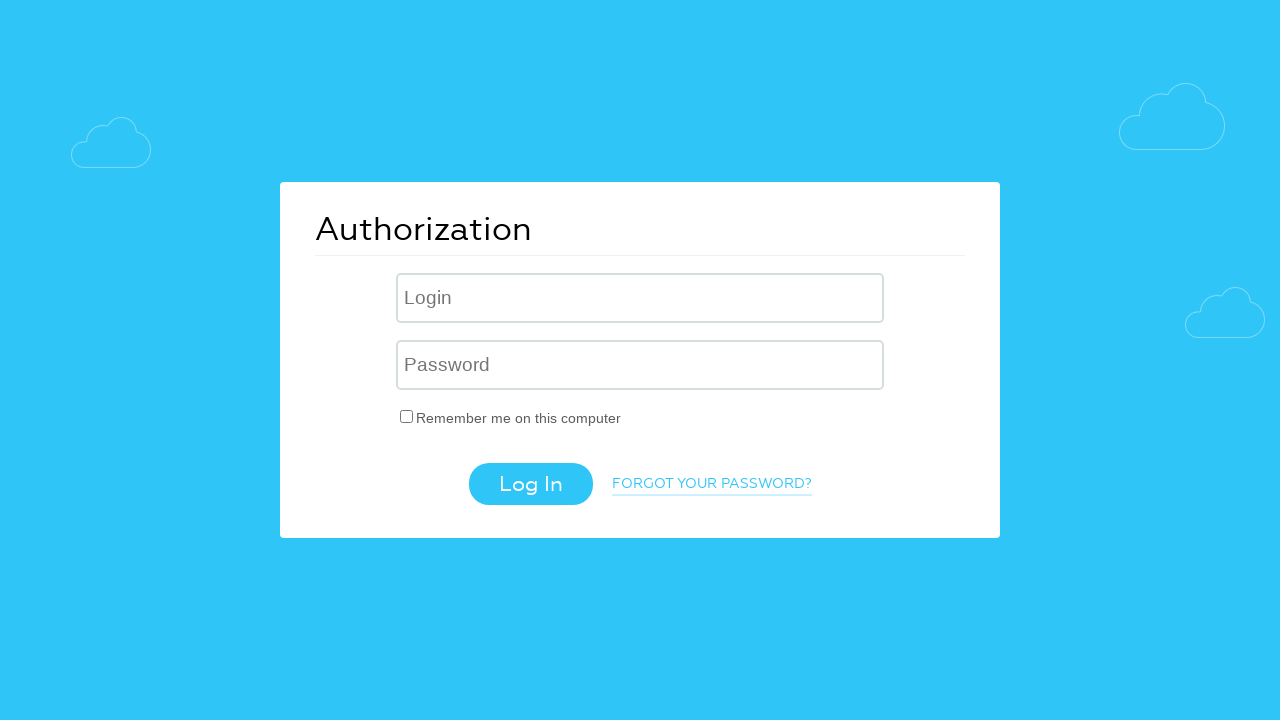

Set expected text value to 'Log In'
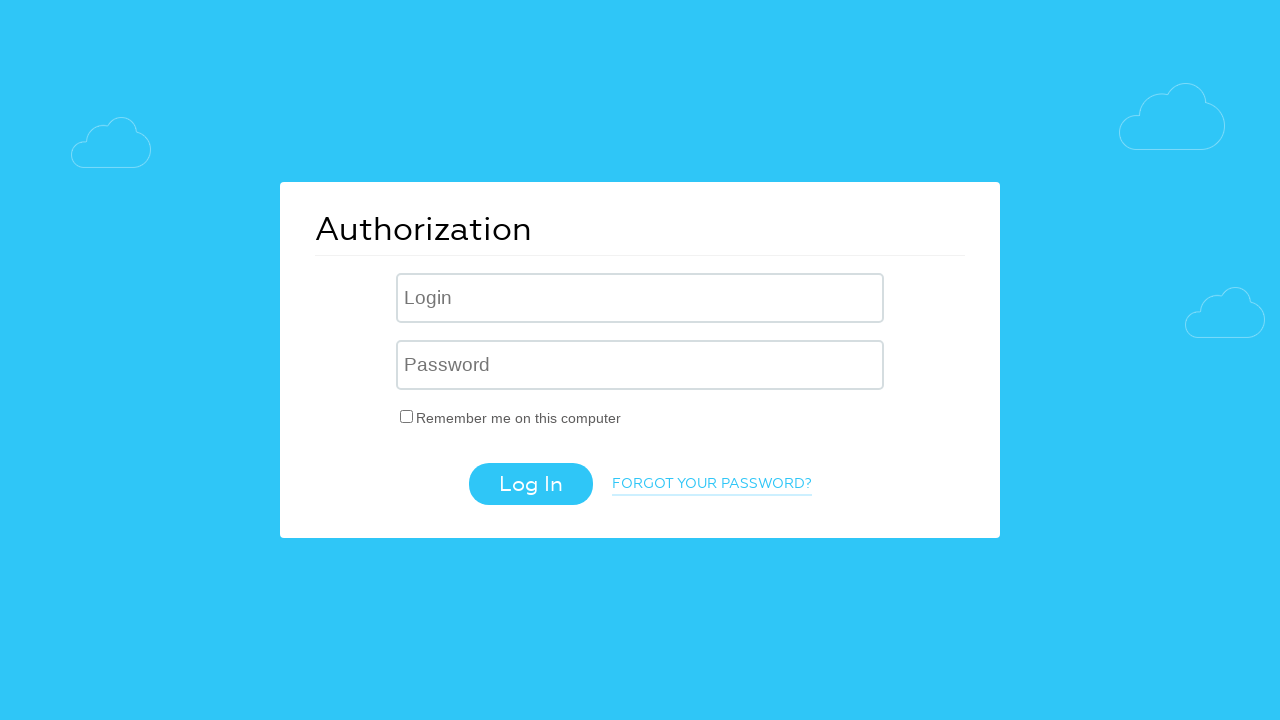

Asserted that the Log In button text matches the expected value 'Log In'
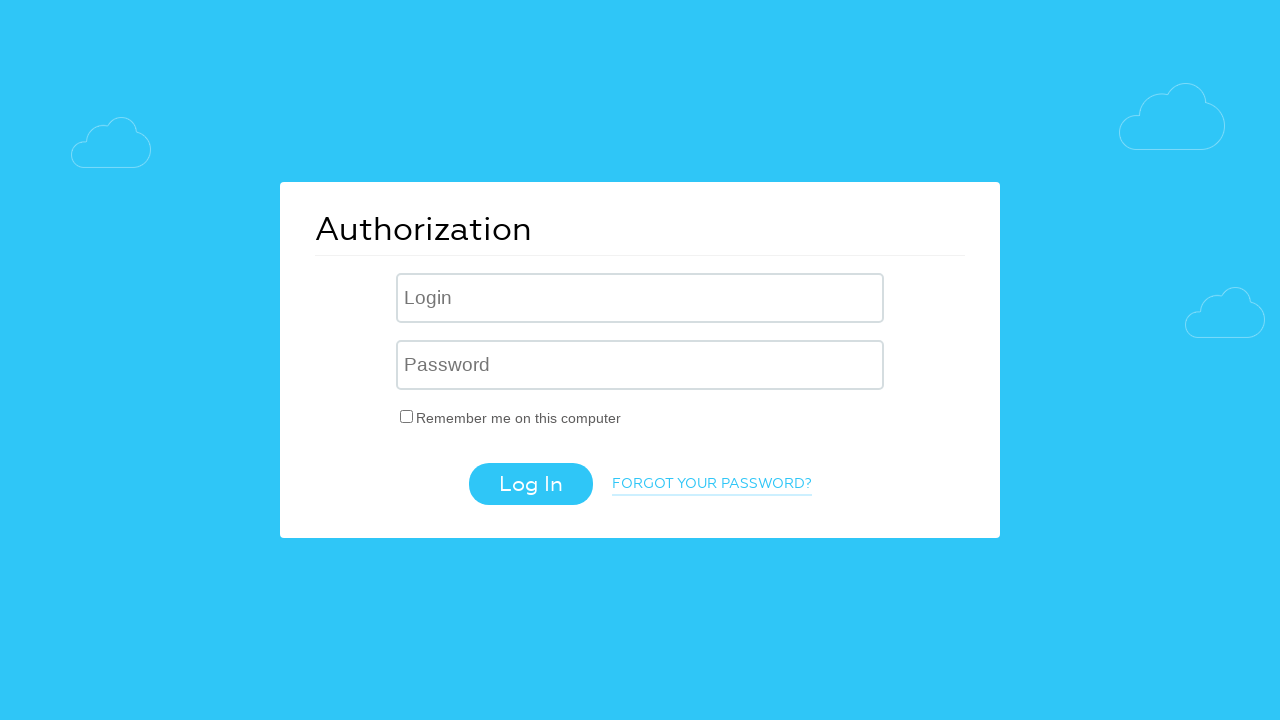

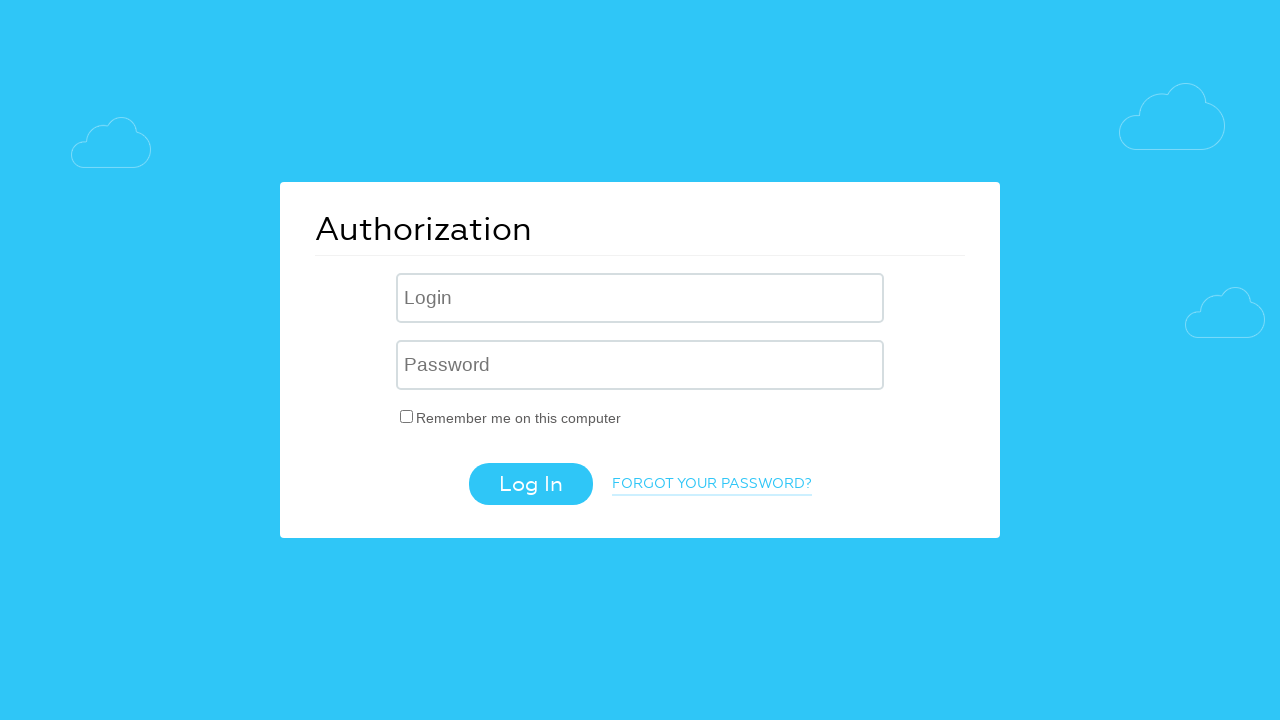